Tests that edits are cancelled when pressing Escape key

Starting URL: https://demo.playwright.dev/todomvc

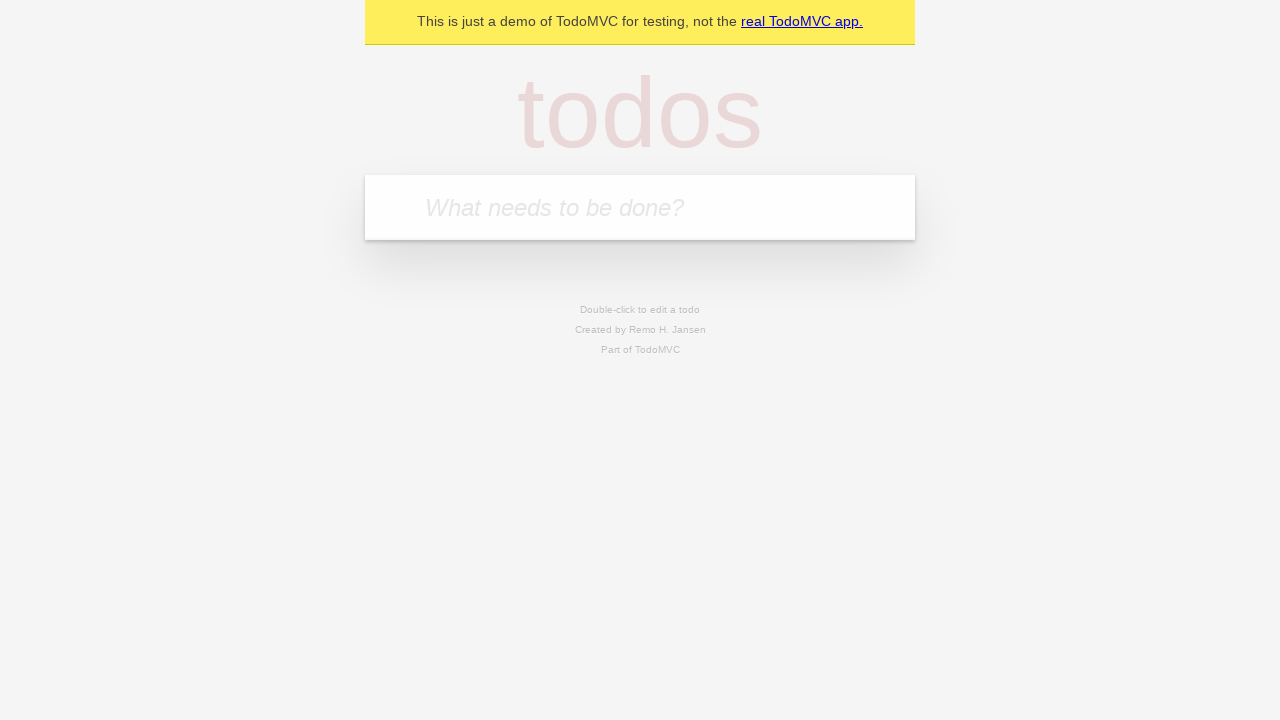

Filled input with first todo 'buy some cheese' on internal:attr=[placeholder="What needs to be done?"i]
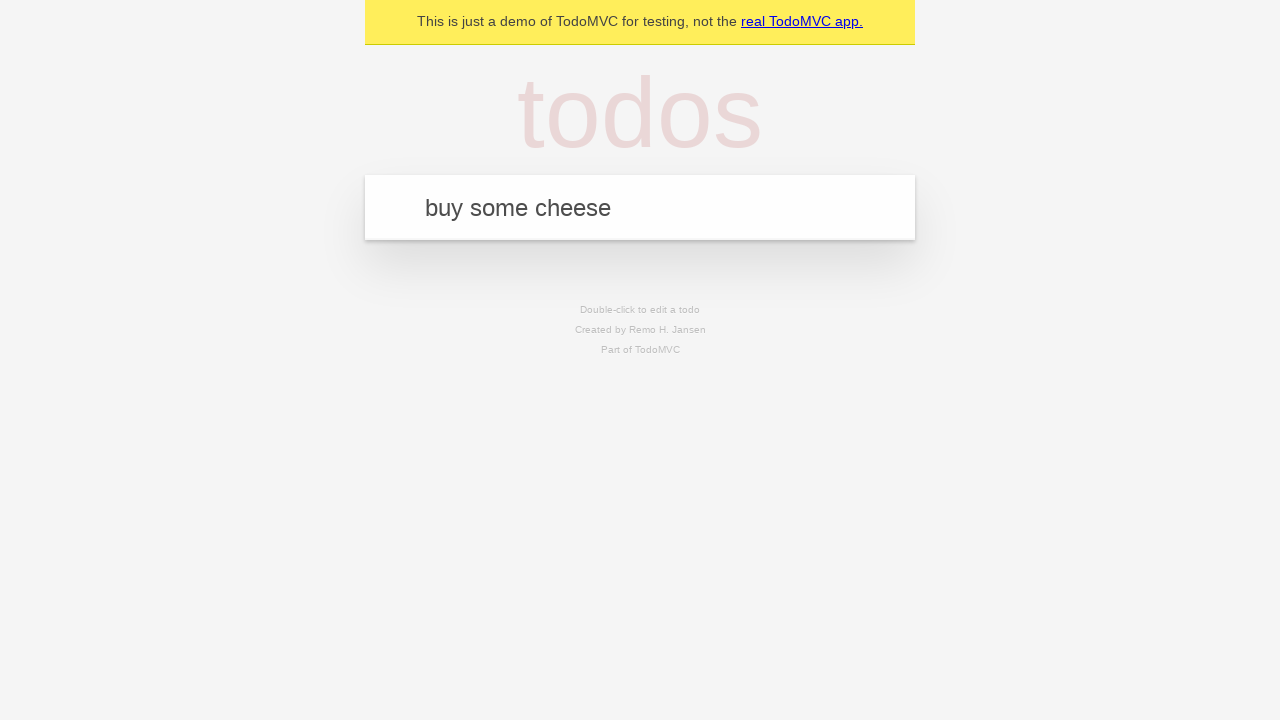

Pressed Enter to create first todo on internal:attr=[placeholder="What needs to be done?"i]
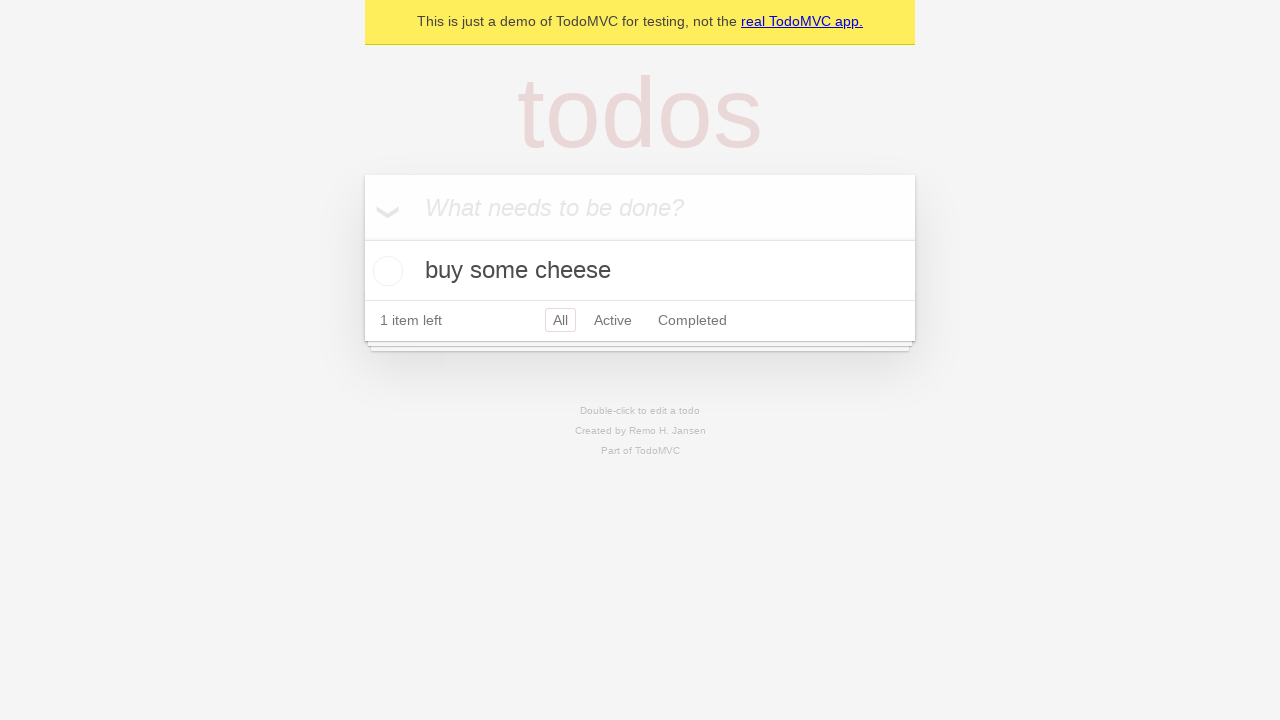

Filled input with second todo 'feed the cat' on internal:attr=[placeholder="What needs to be done?"i]
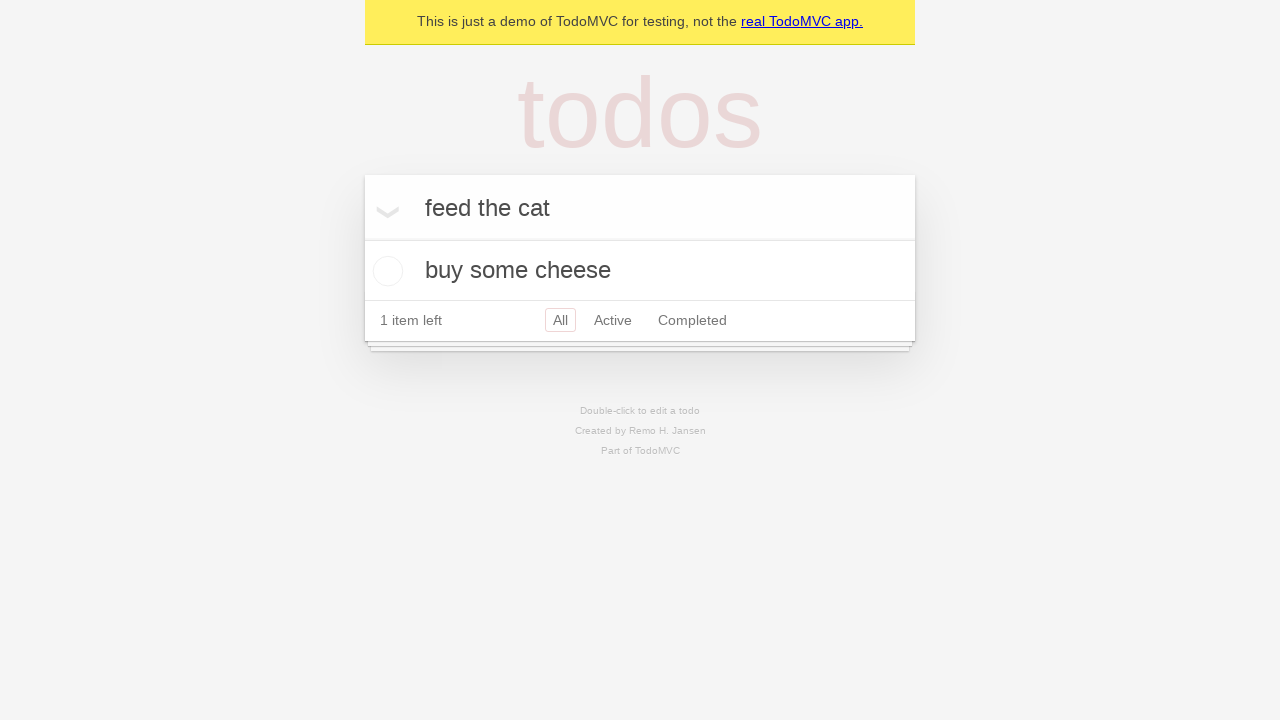

Pressed Enter to create second todo on internal:attr=[placeholder="What needs to be done?"i]
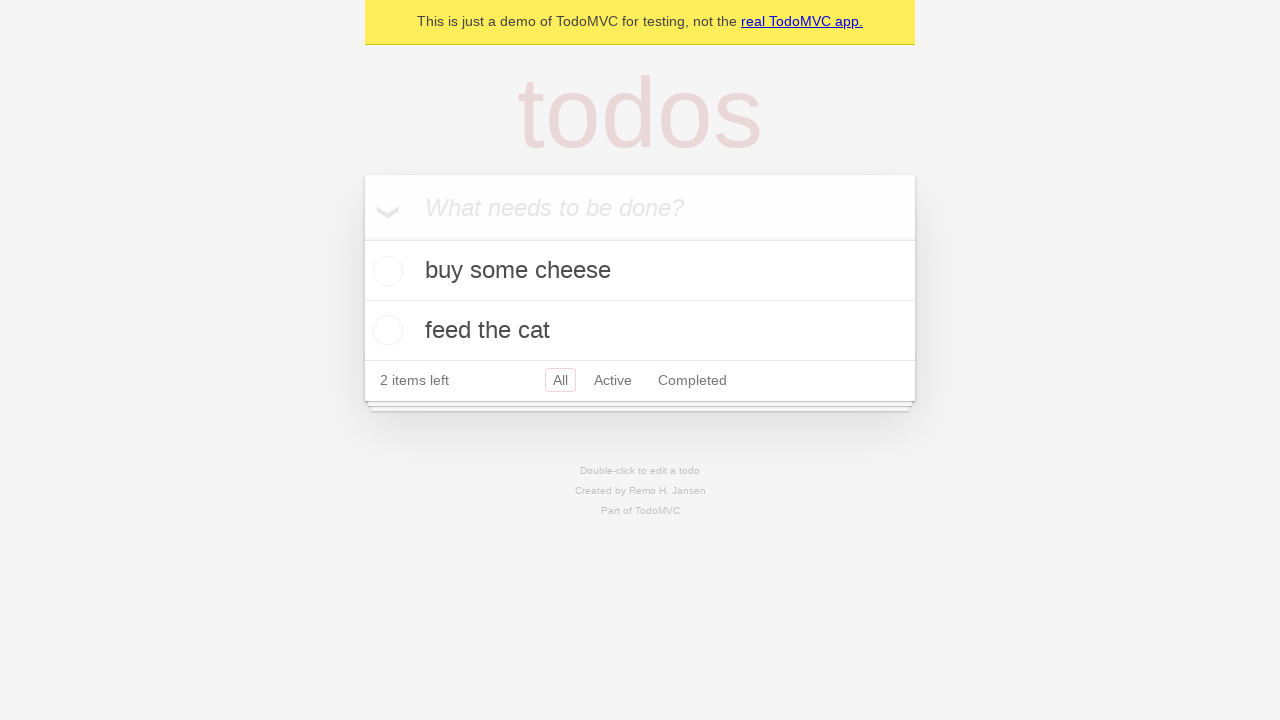

Filled input with third todo 'book a doctors appointment' on internal:attr=[placeholder="What needs to be done?"i]
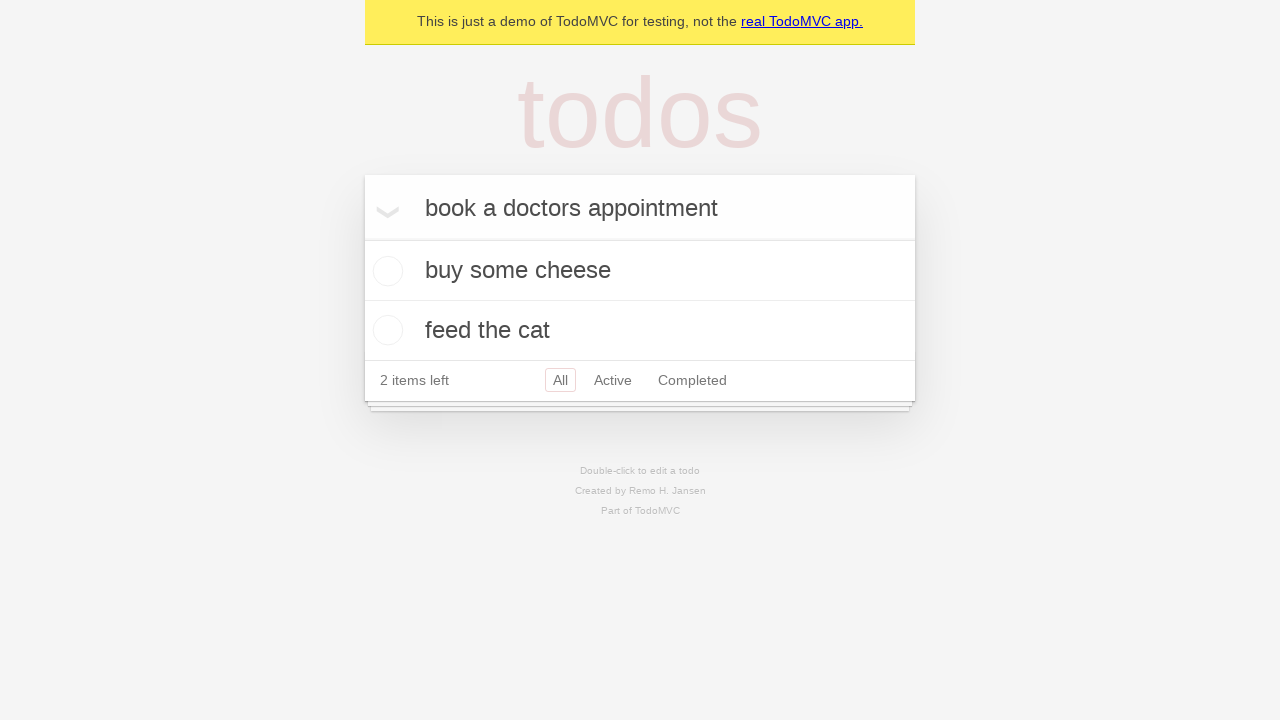

Pressed Enter to create third todo on internal:attr=[placeholder="What needs to be done?"i]
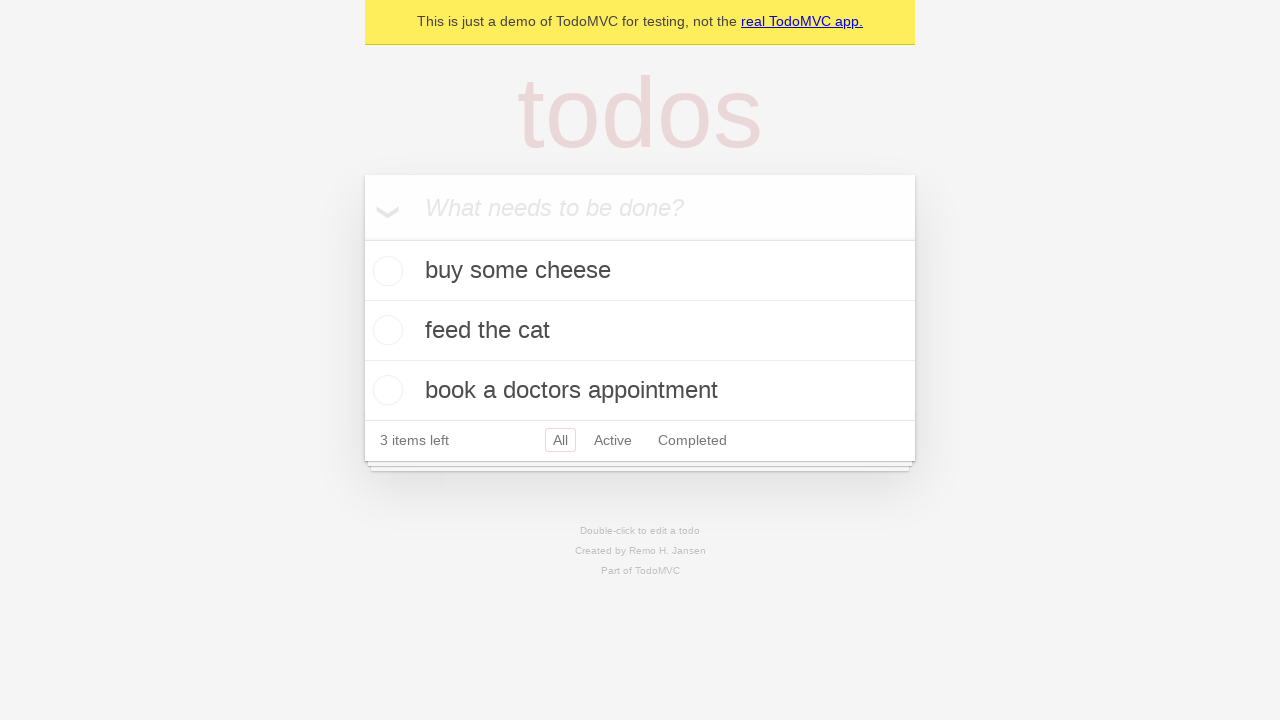

Double-clicked second todo to enter edit mode at (640, 331) on internal:testid=[data-testid="todo-item"s] >> nth=1
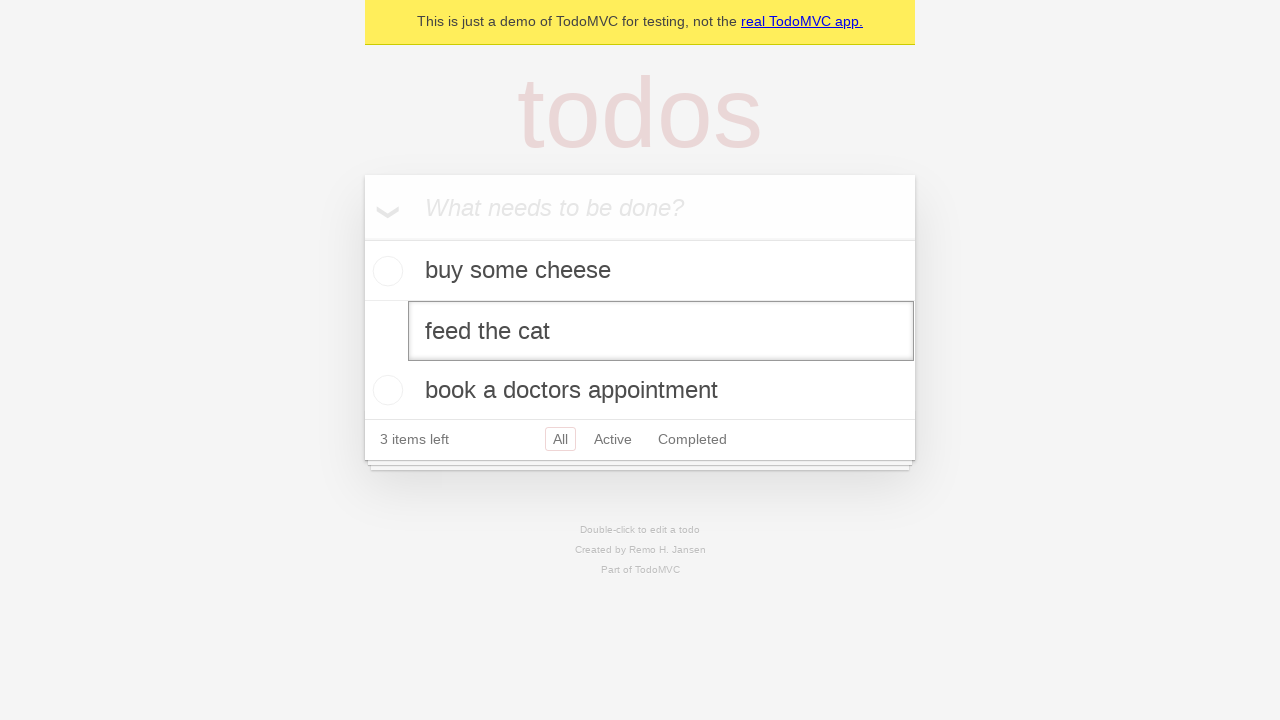

Filled edit textbox with new text 'buy some sausages' on internal:testid=[data-testid="todo-item"s] >> nth=1 >> internal:role=textbox[nam
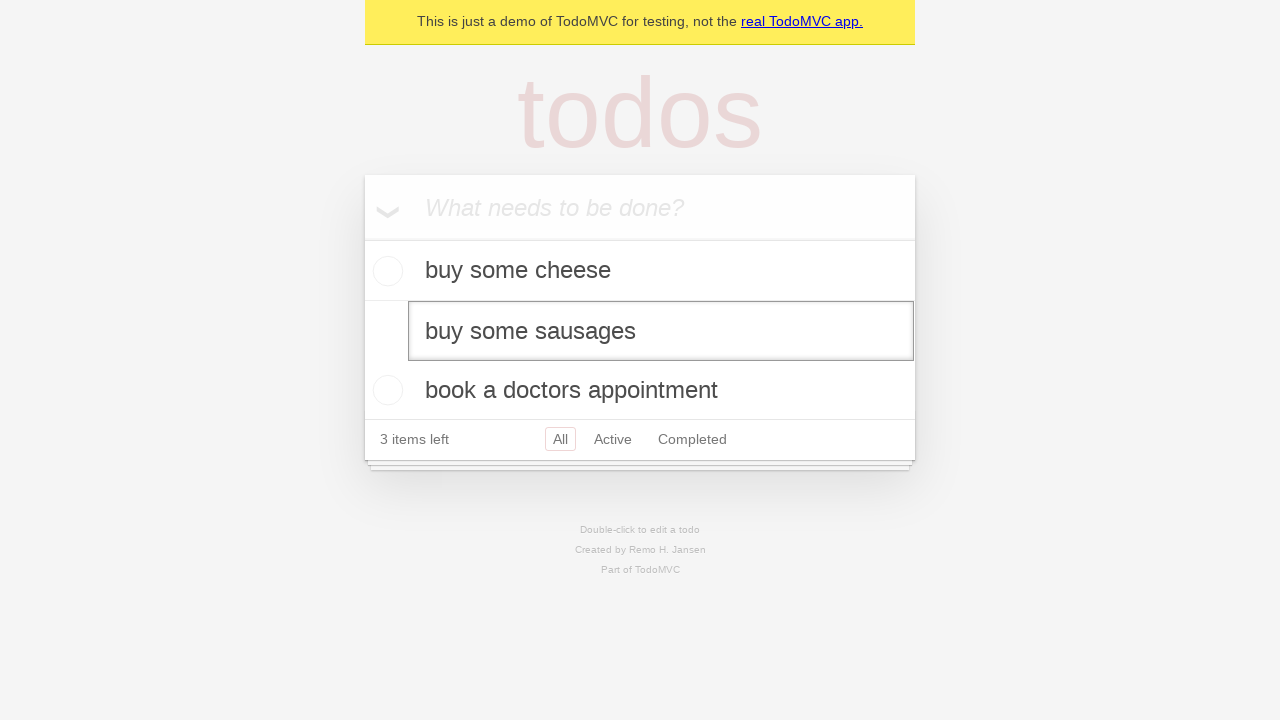

Pressed Escape to cancel edit and revert to original text on internal:testid=[data-testid="todo-item"s] >> nth=1 >> internal:role=textbox[nam
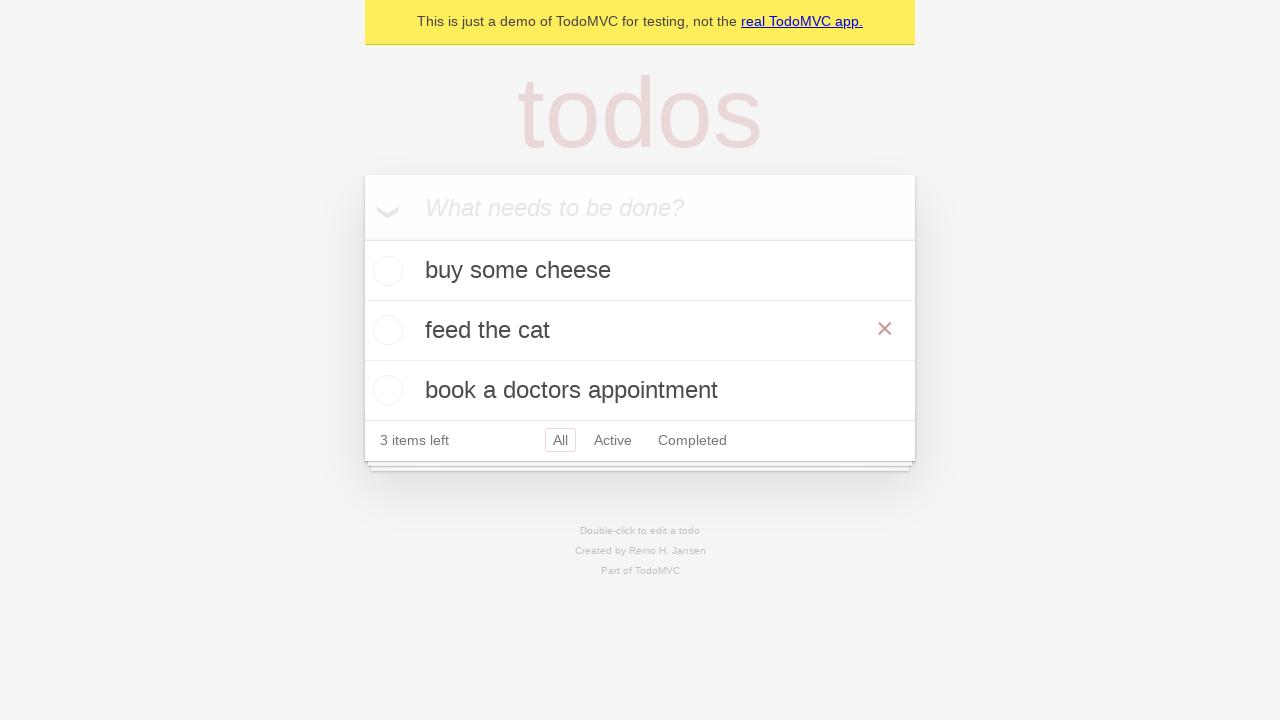

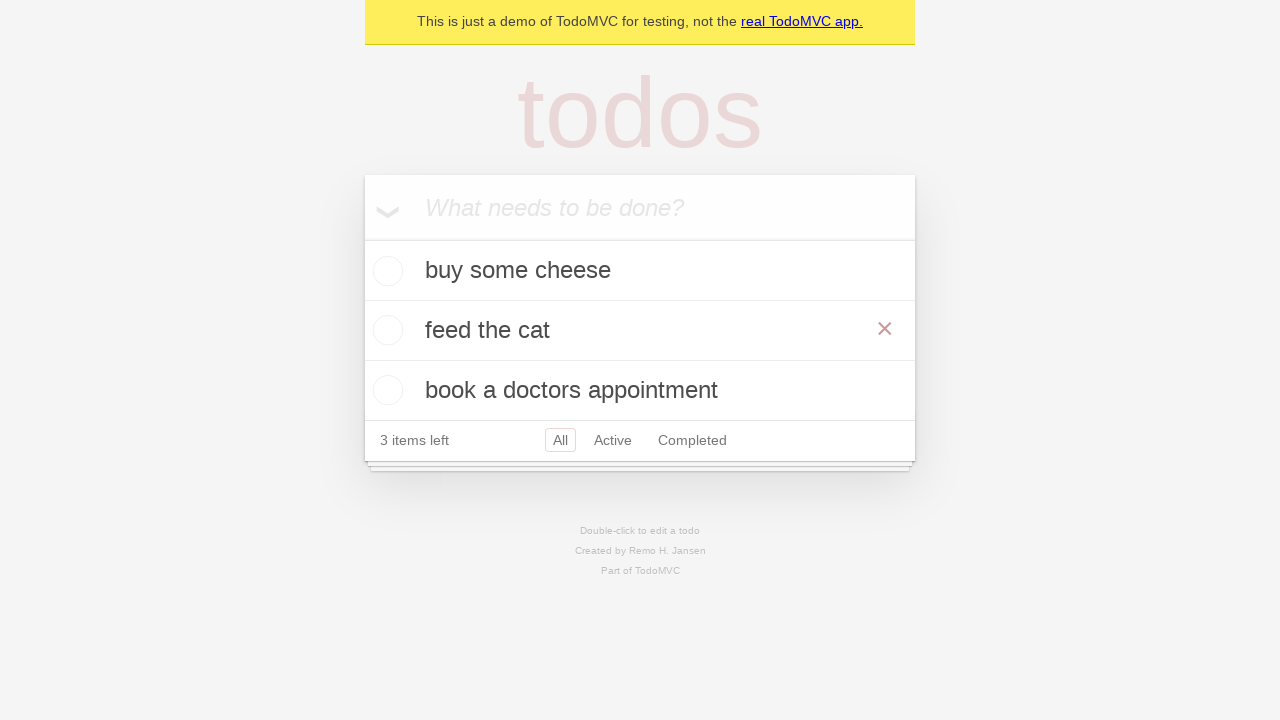